Tests switching between multiple browser windows by clicking a link that opens a new window, then switching to the original window and verifying its title, and finally switching to the new window and verifying its title.

Starting URL: https://the-internet.herokuapp.com/windows

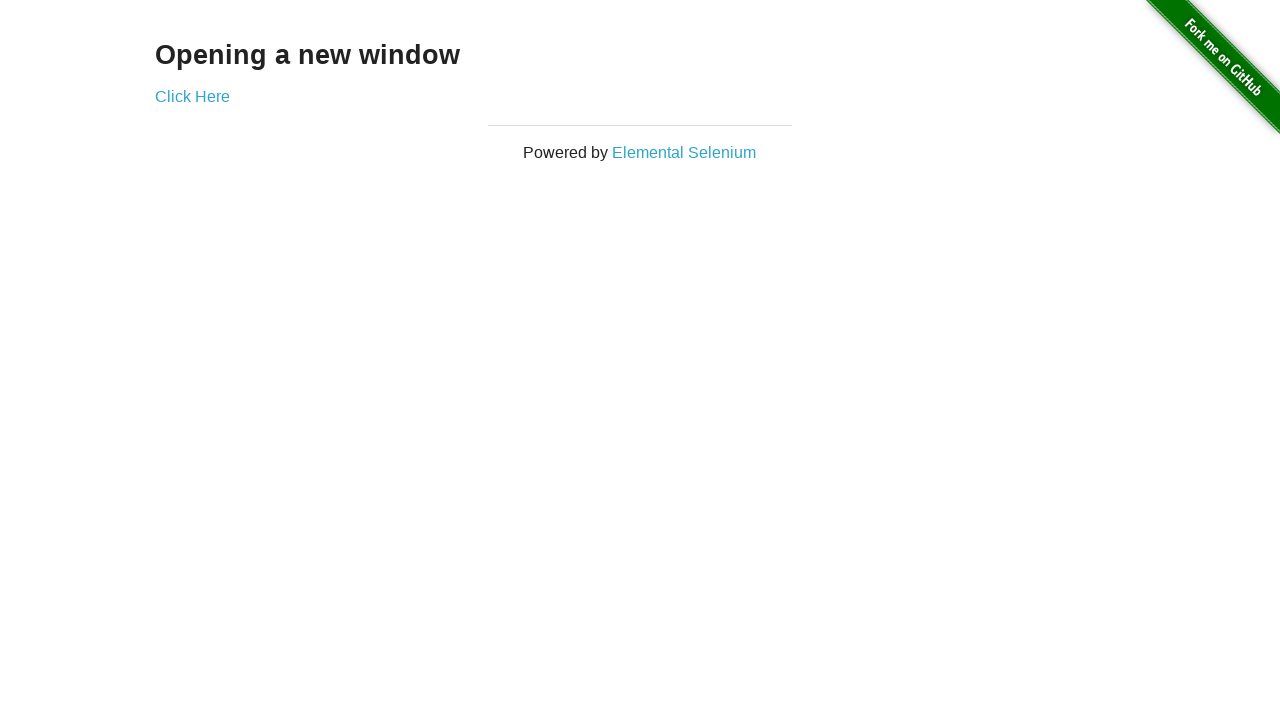

Clicked link to open new window at (192, 96) on .example a
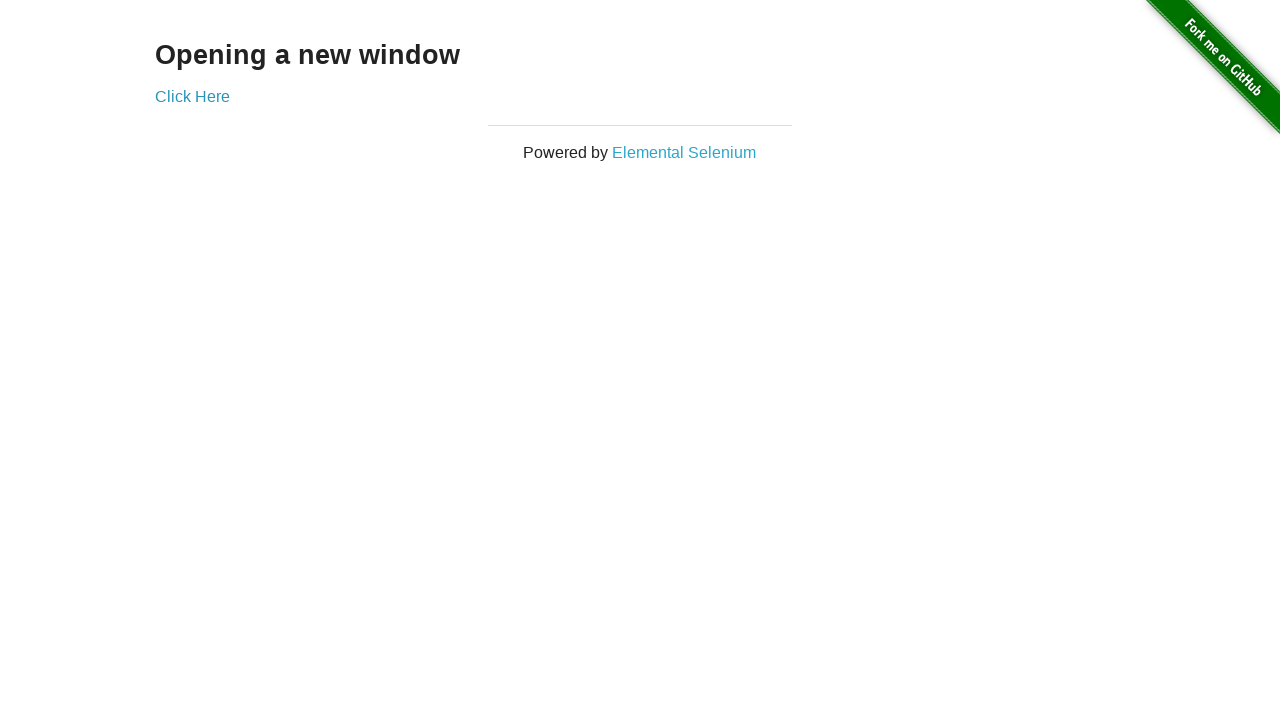

Waited 1 second for new window to open
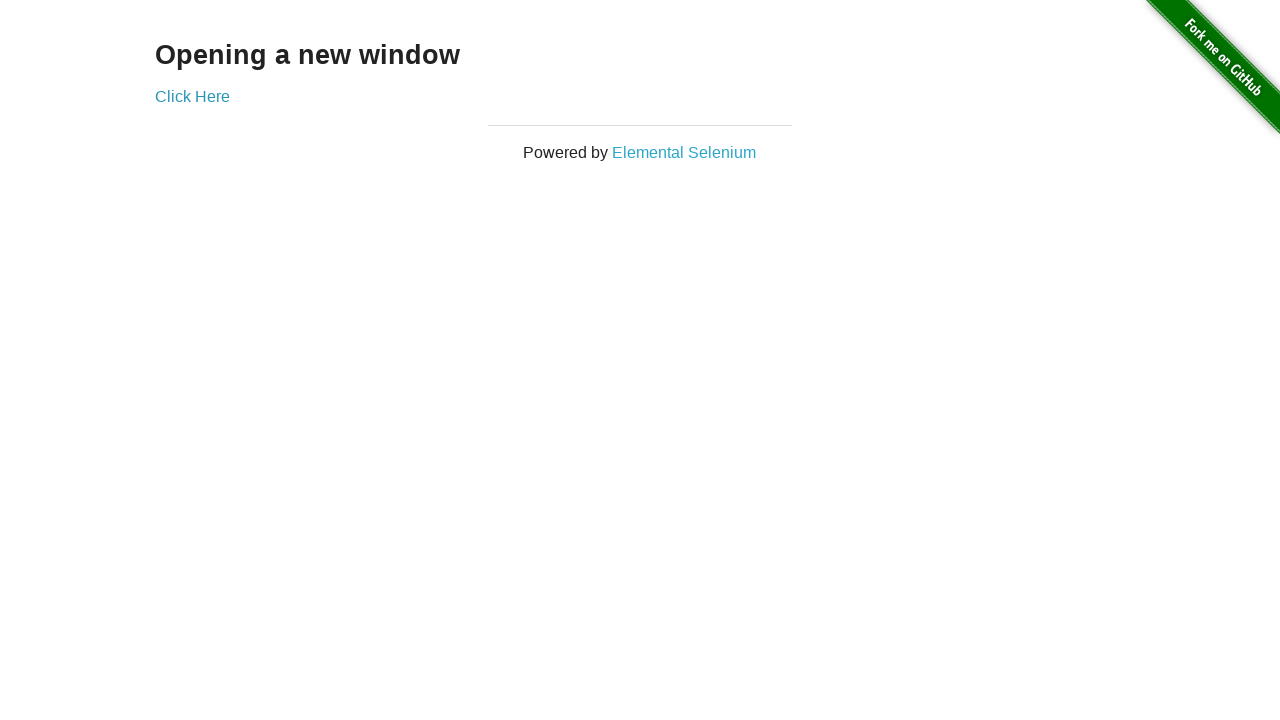

Retrieved all pages from browser context
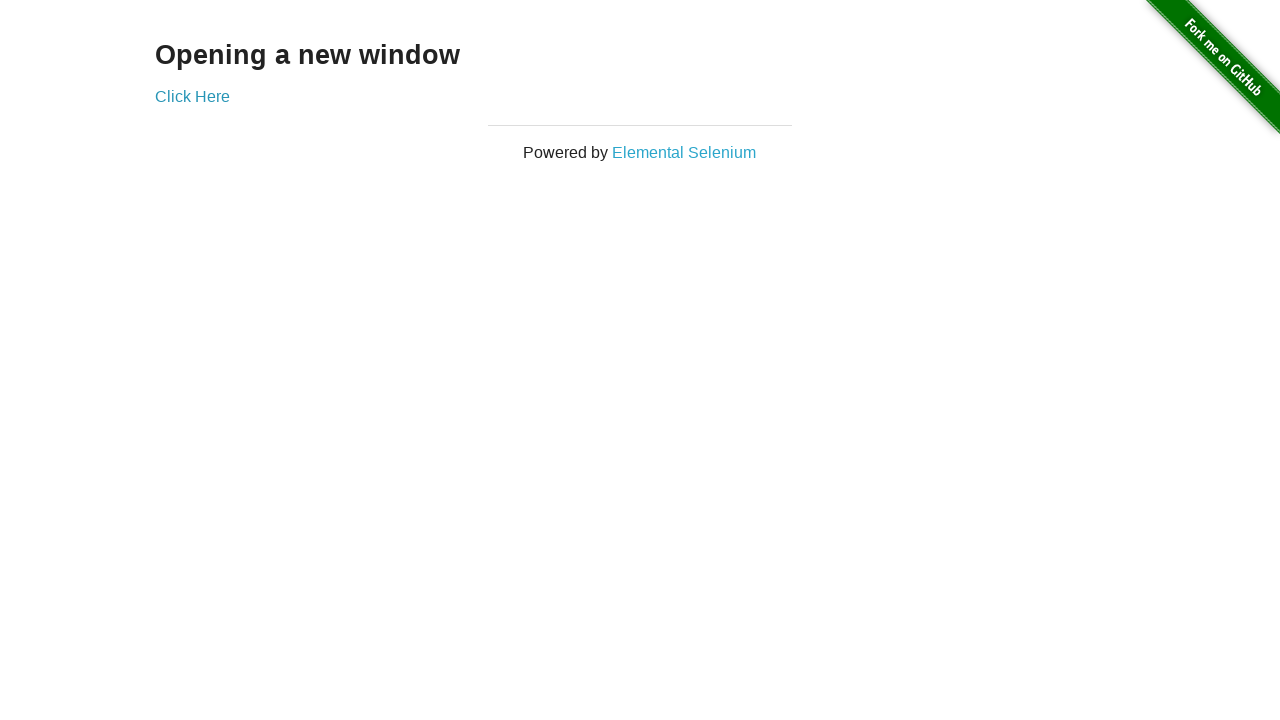

Verified original page title is 'The Internet'
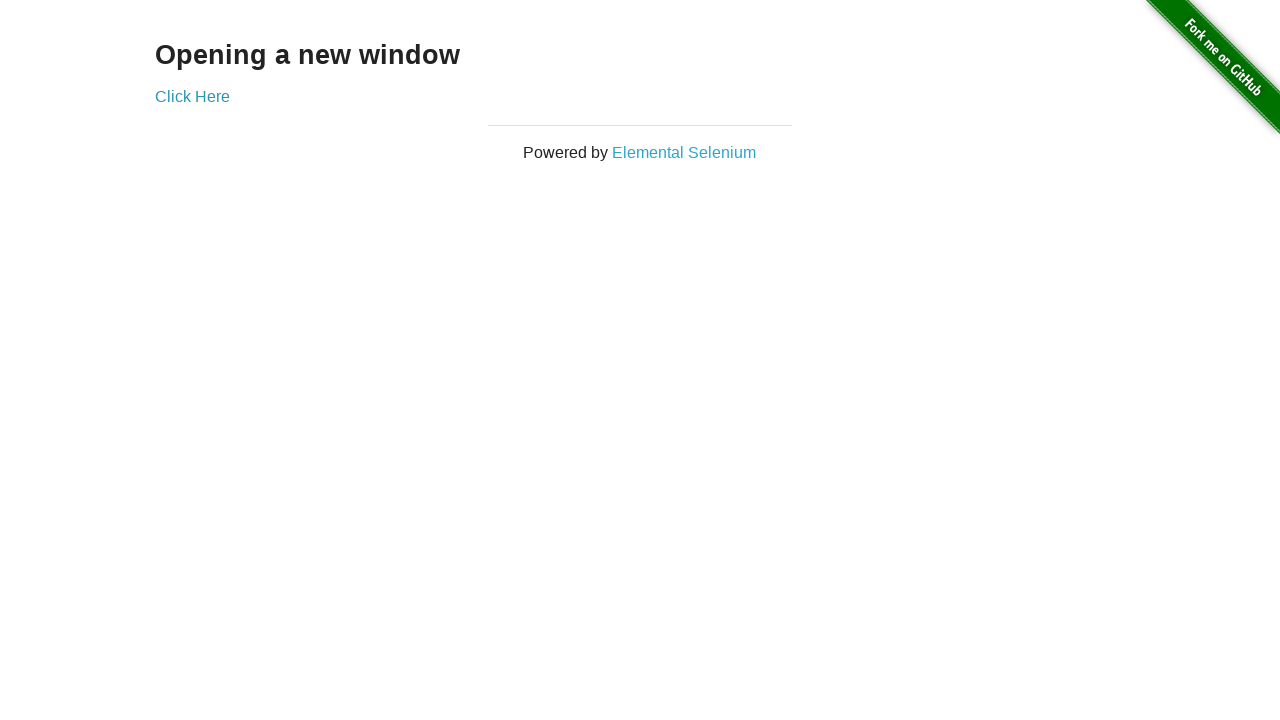

Switched to new window (last page in context)
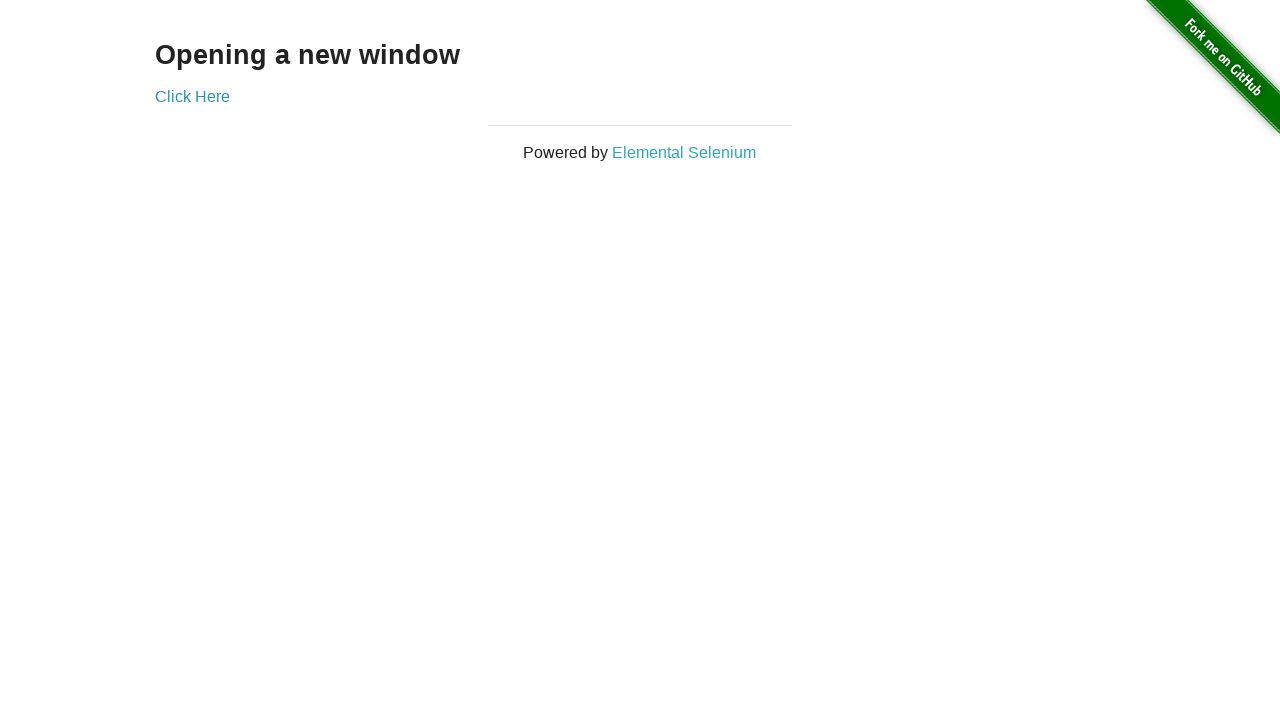

Waited for new window to load
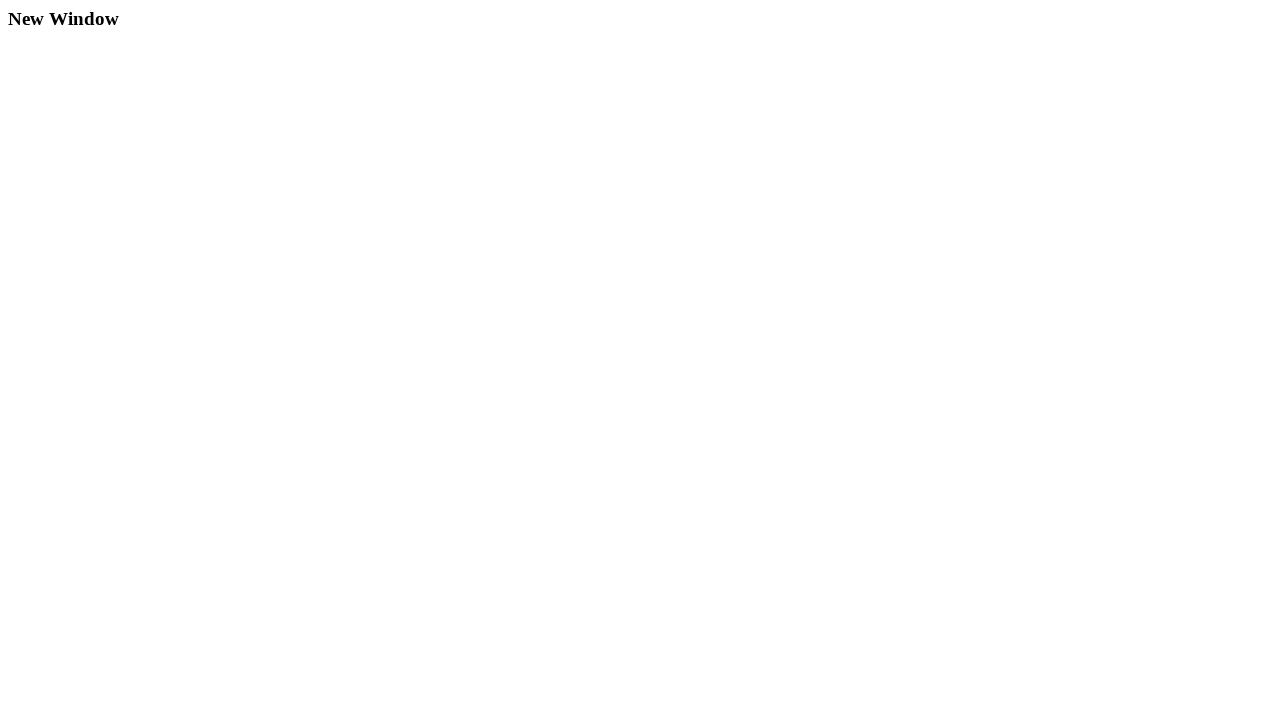

Verified new window title is 'New Window'
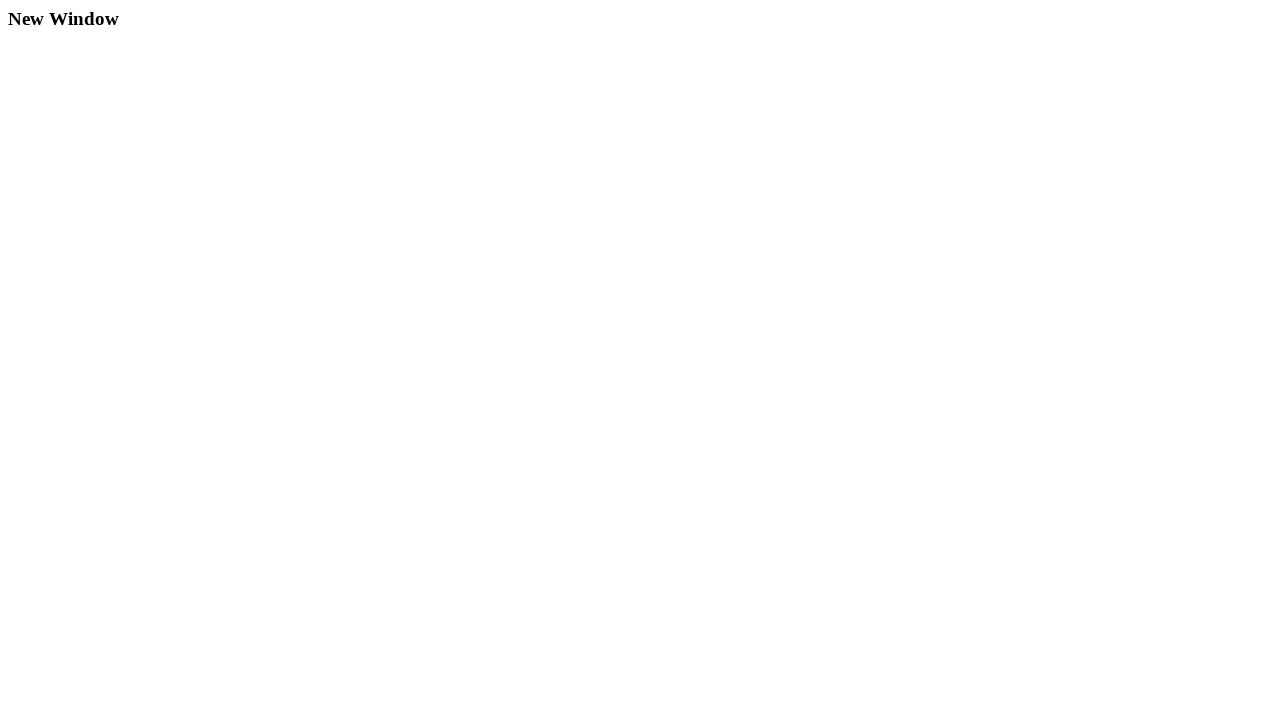

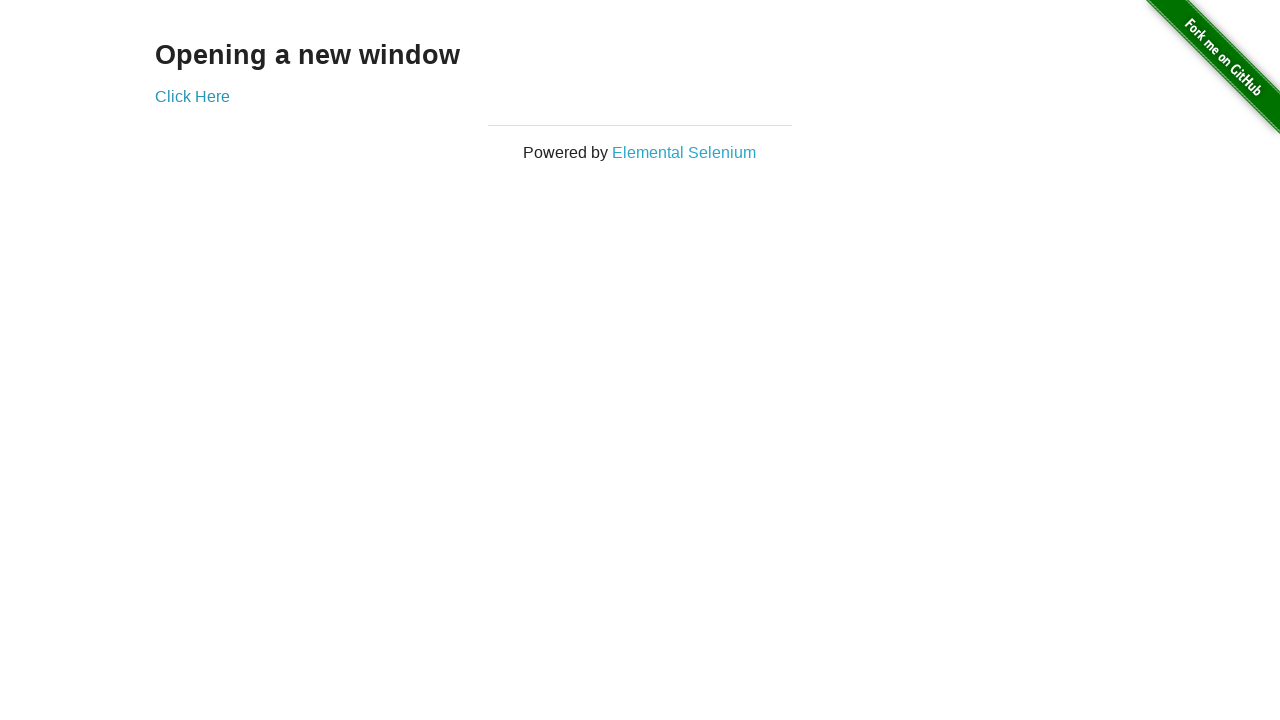